Tests that a user can successfully submit the practice form after filling all required fields (first name, last name, gender, mobile) and verifies the success message appears.

Starting URL: https://demoqa.com/forms

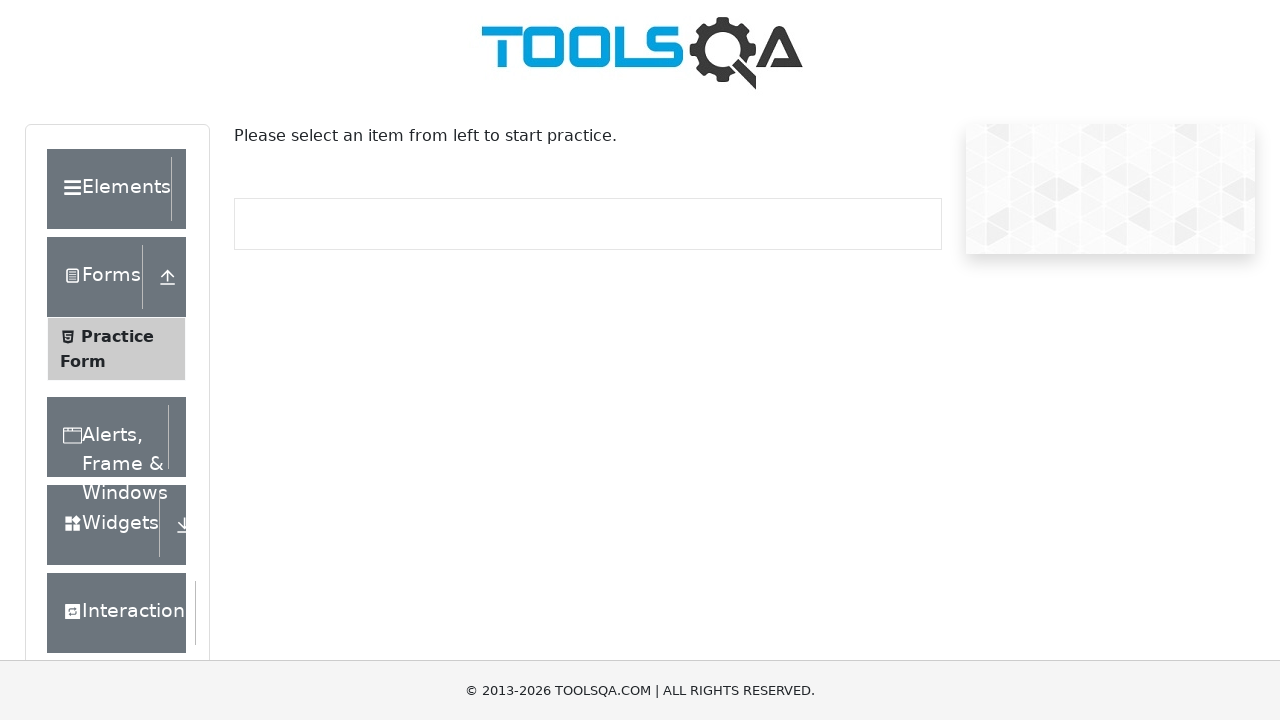

Clicked on Practice Form menu item at (117, 336) on text=Practice Form
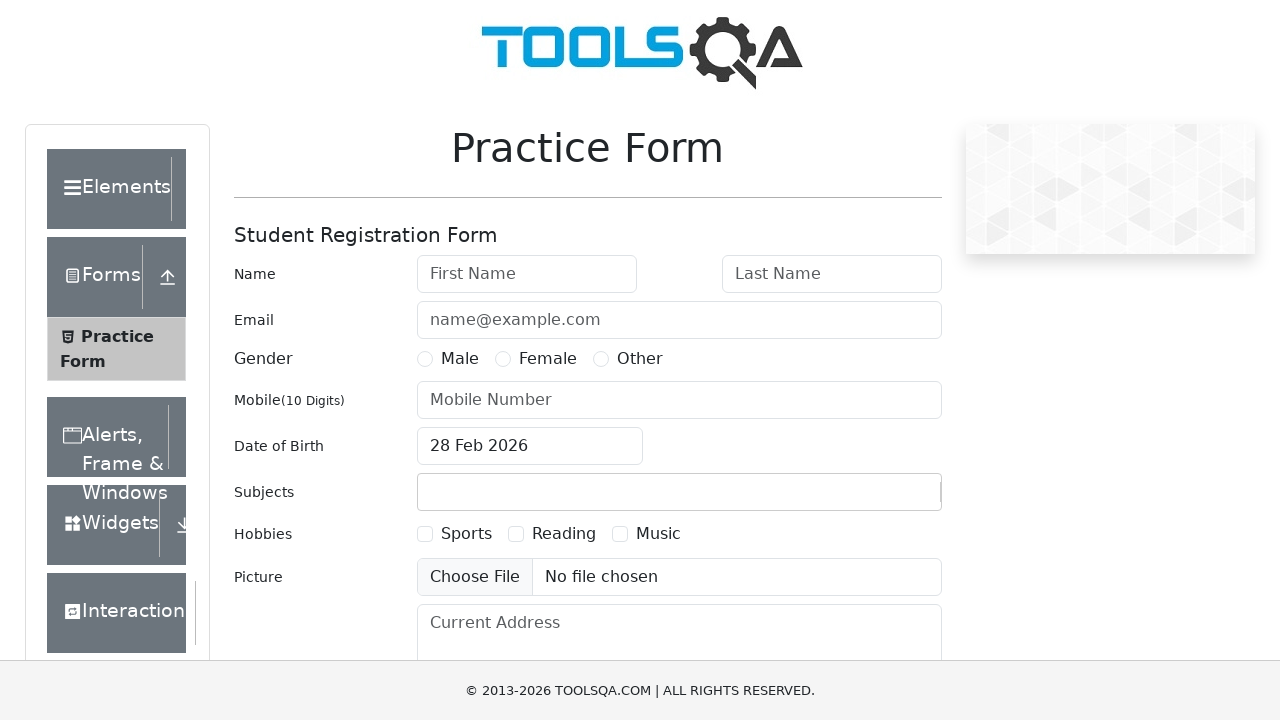

Practice Form loaded successfully
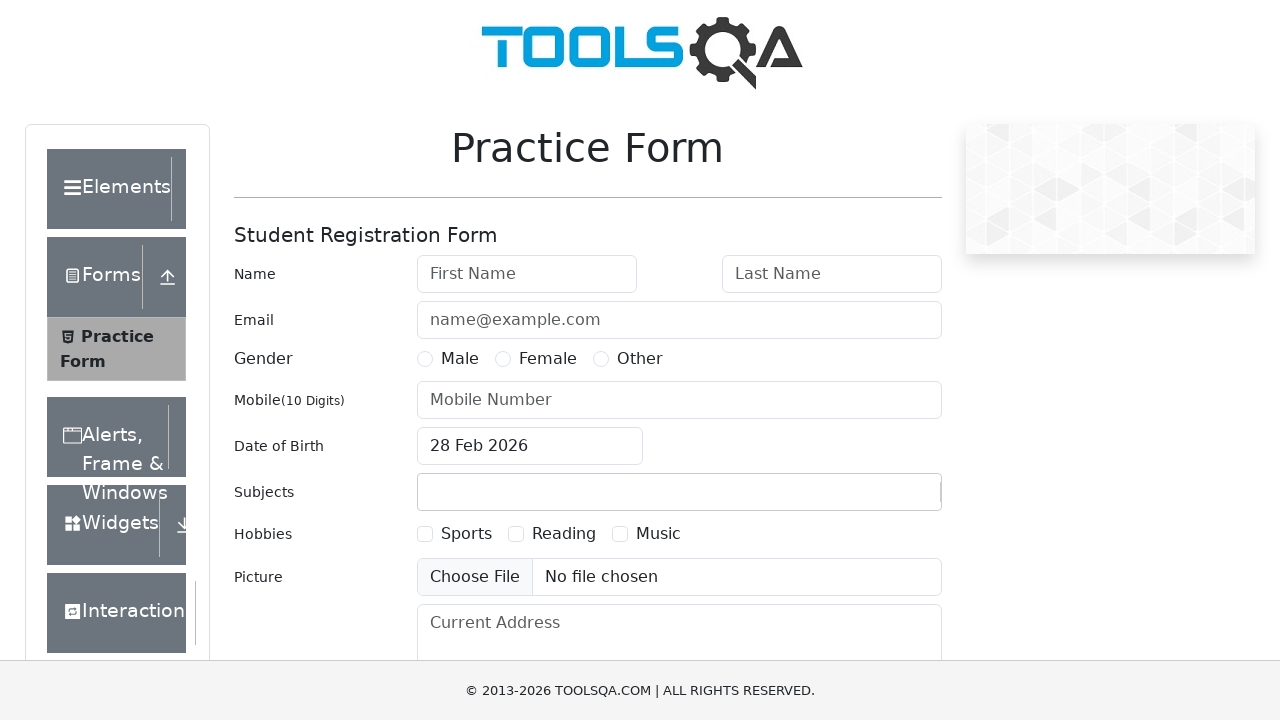

Filled first name field with 'Jennifer' on #firstName
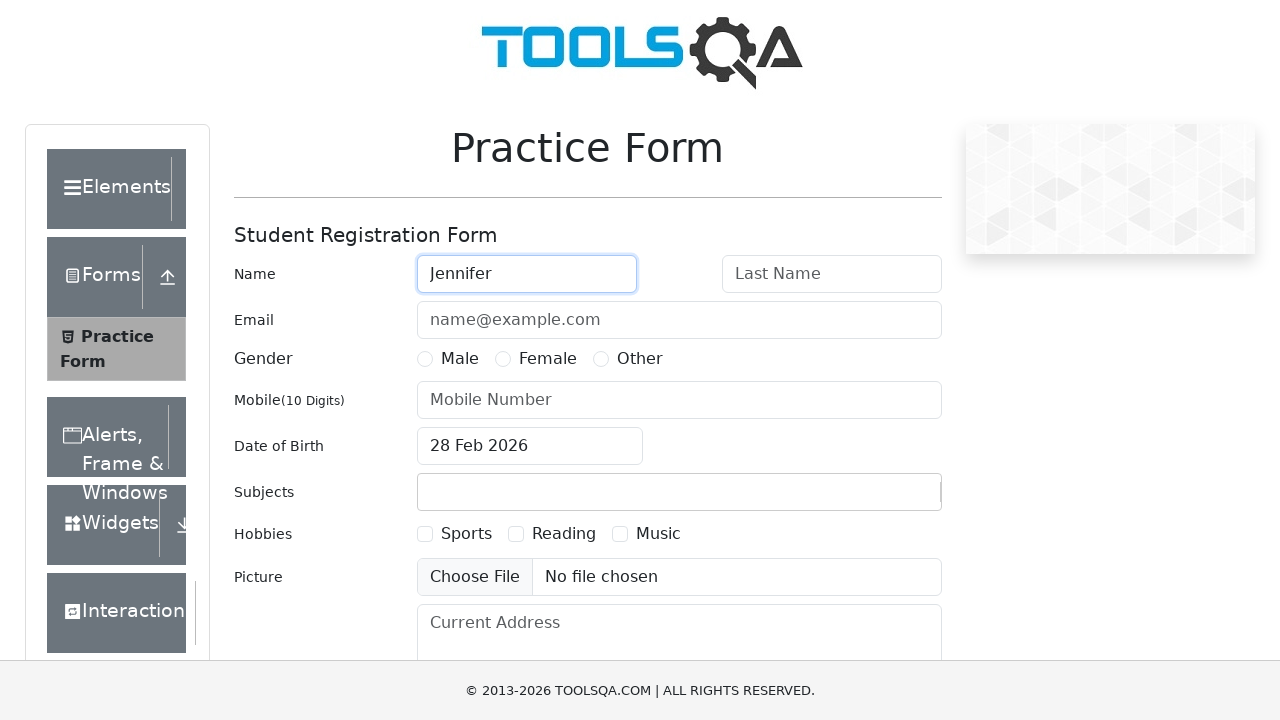

Filled last name field with 'Thompson' on #lastName
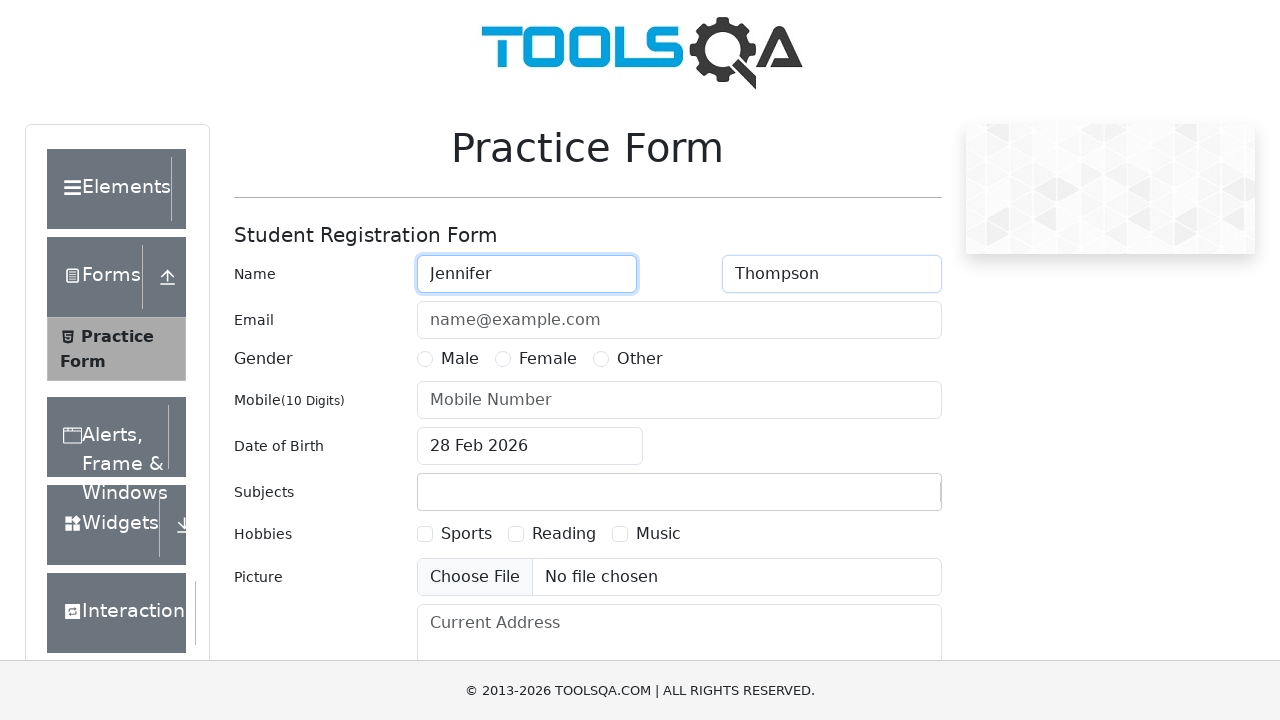

Selected Female gender option at (548, 359) on label[for='gender-radio-2']
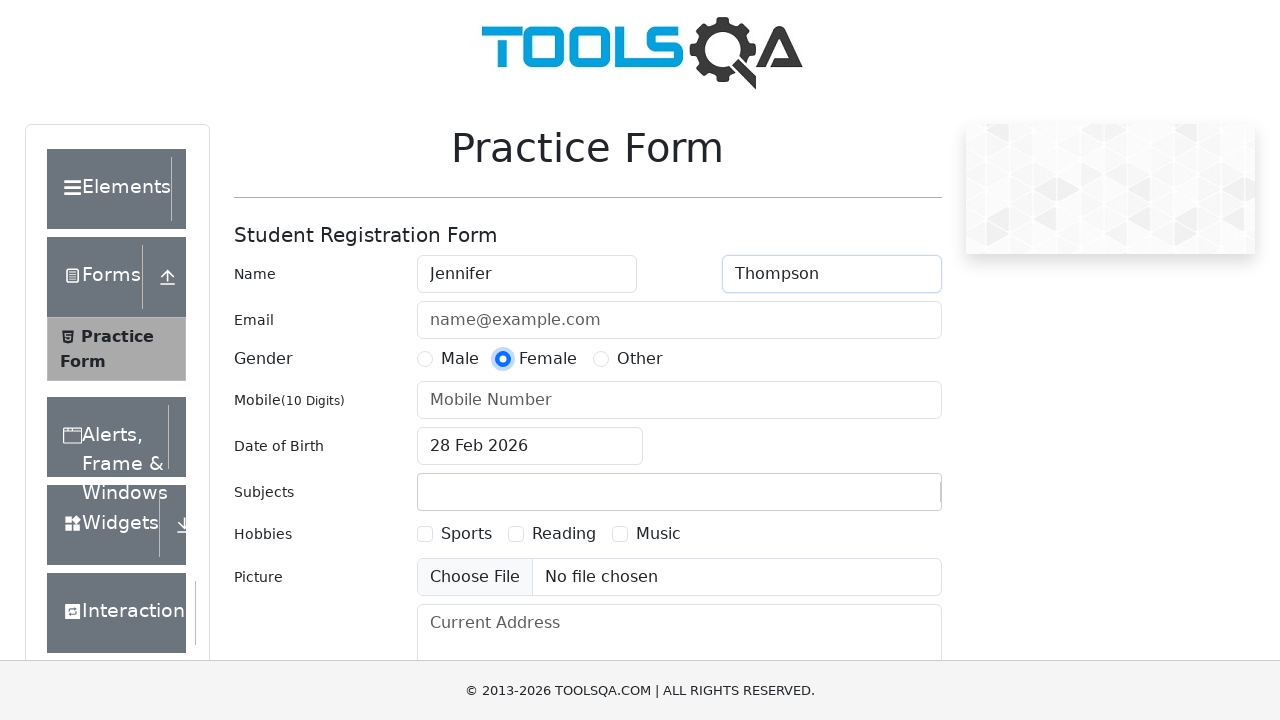

Filled mobile number field with '0123456789' on #userNumber
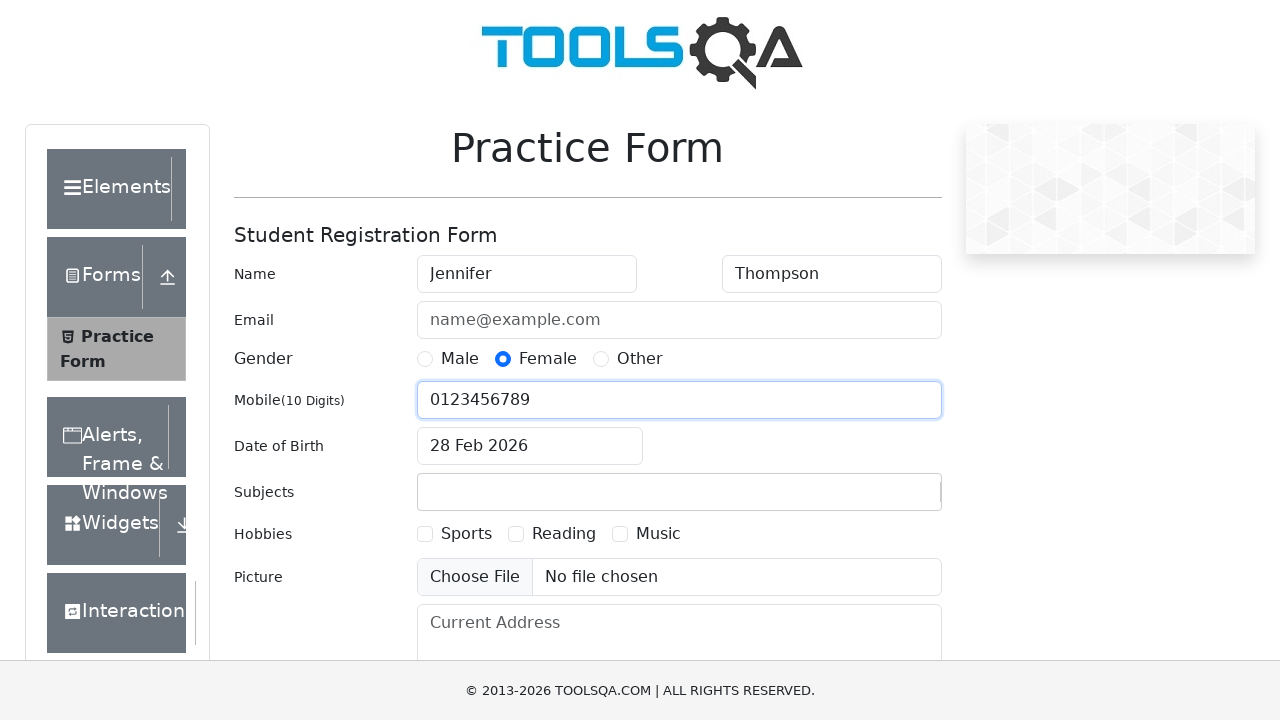

Clicked submit button to submit the form at (885, 499) on #submit
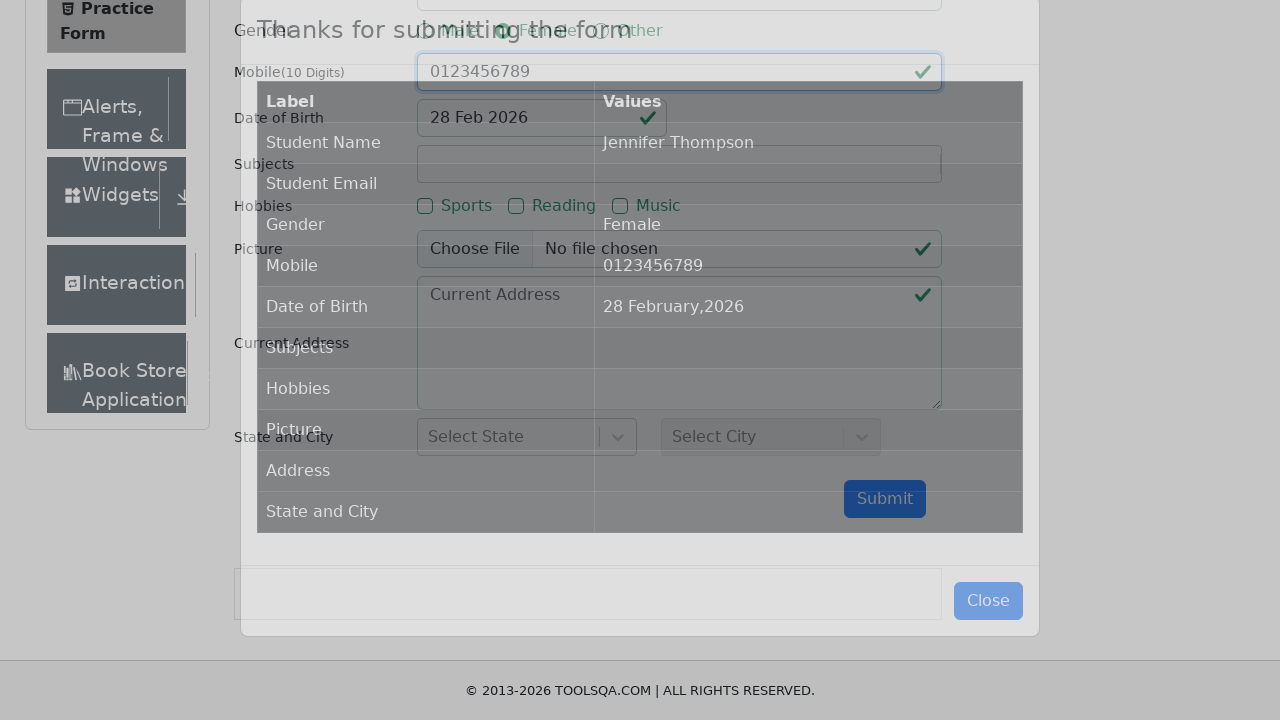

Success modal appeared after form submission
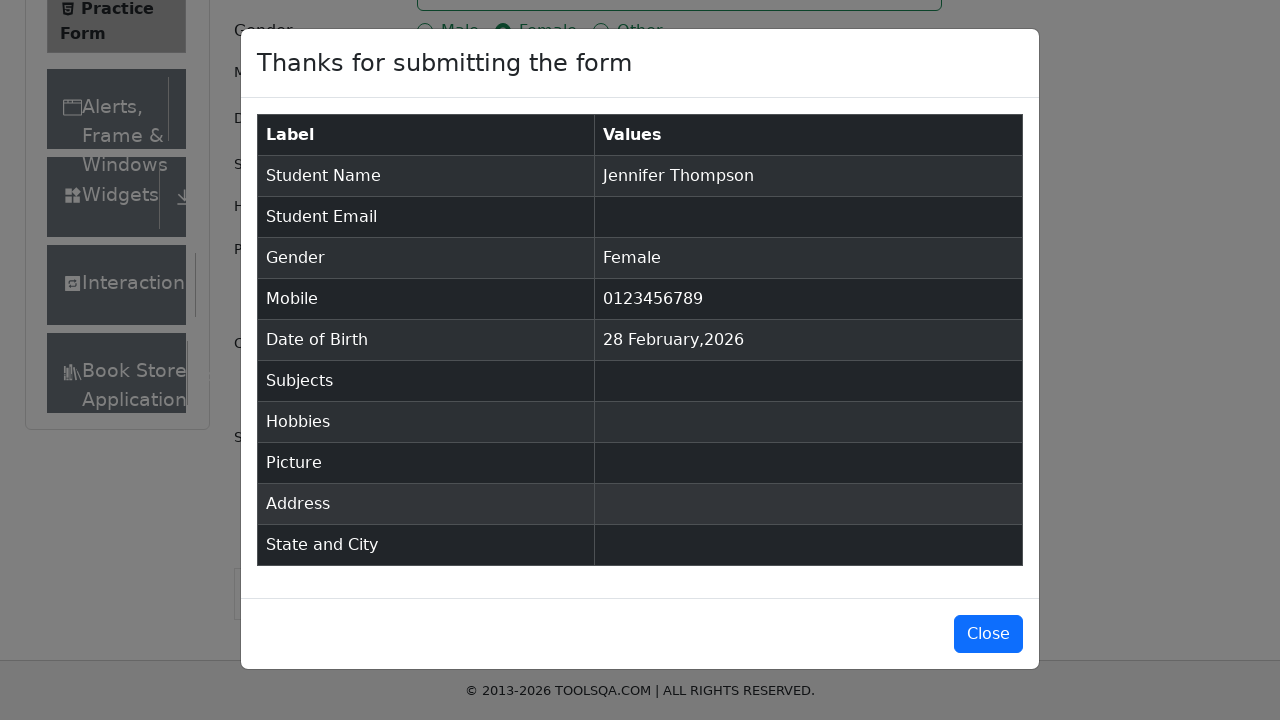

Retrieved success message text
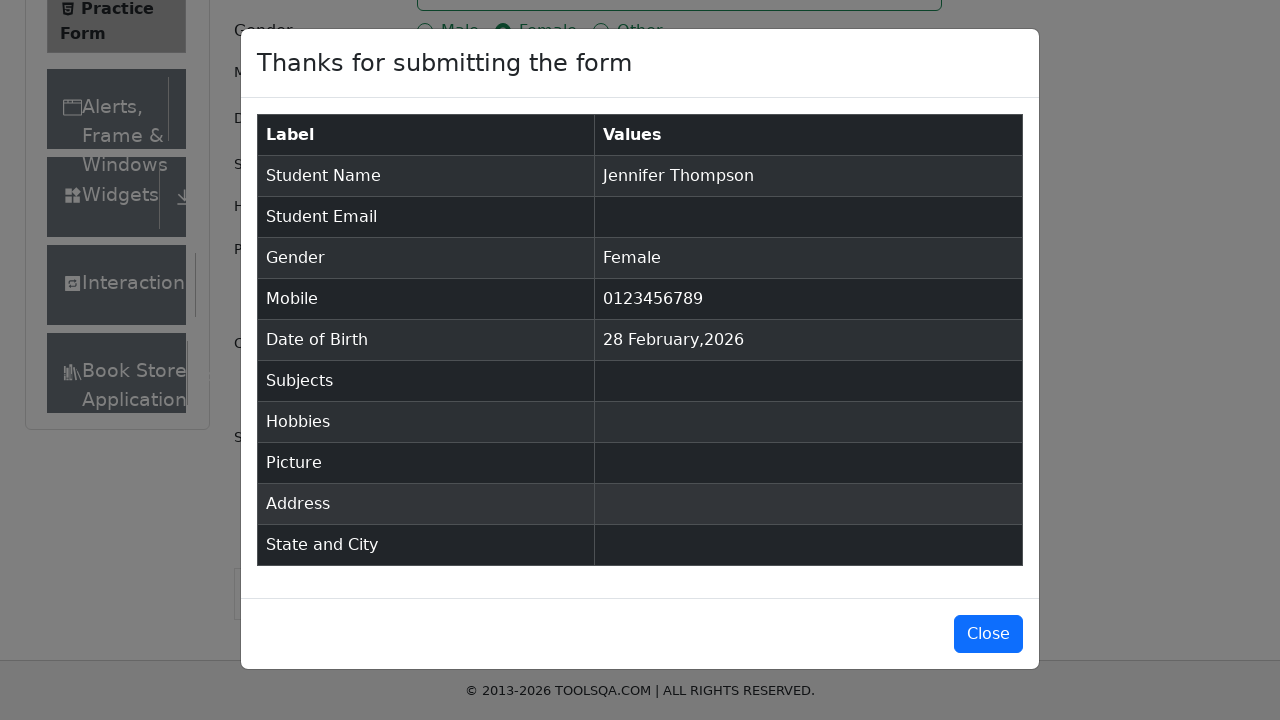

Verified success message: 'Thanks for submitting the form'
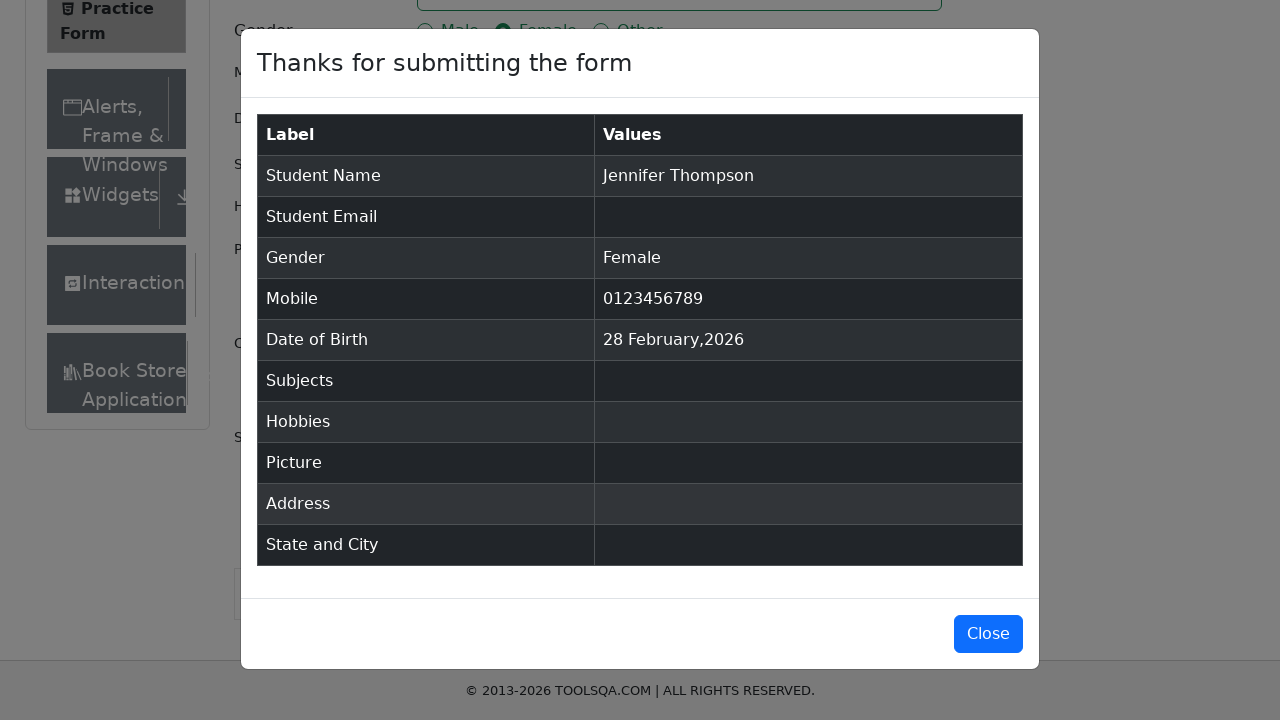

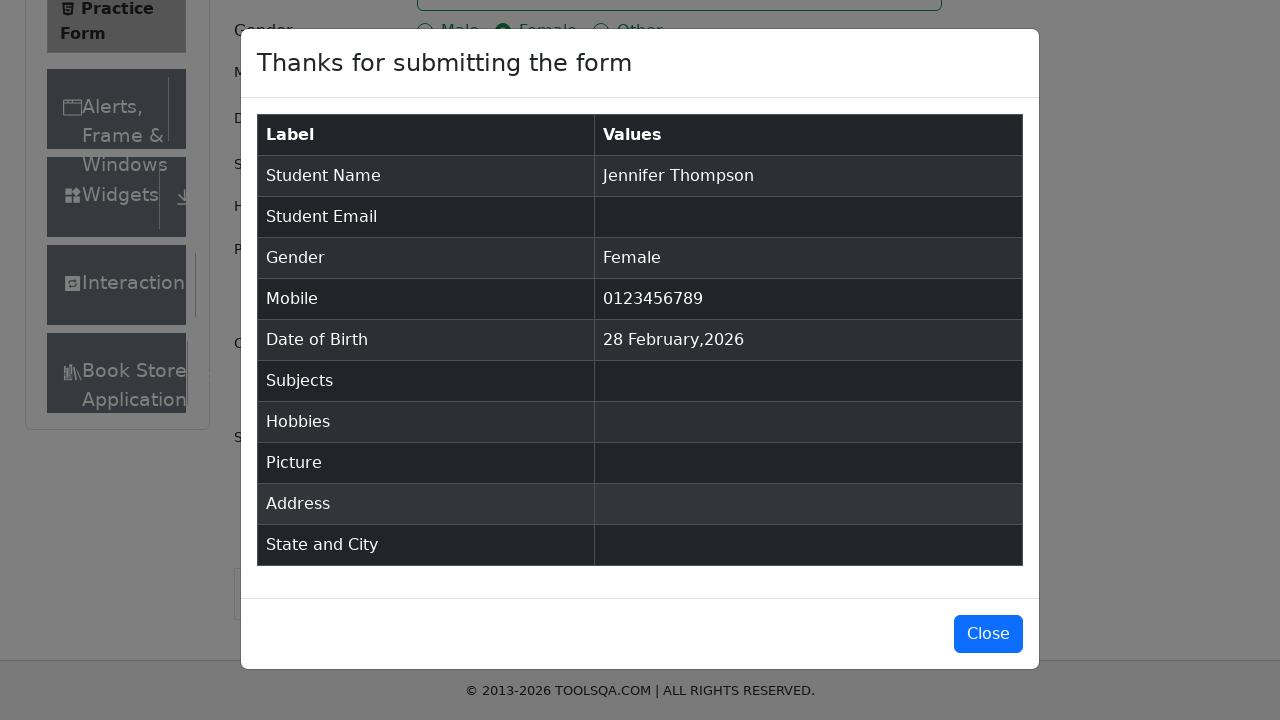